Tests that the "Трамвайный путь" painting has the "realism" style by navigating to it and checking its details page.

Starting URL: https://artnow.ru

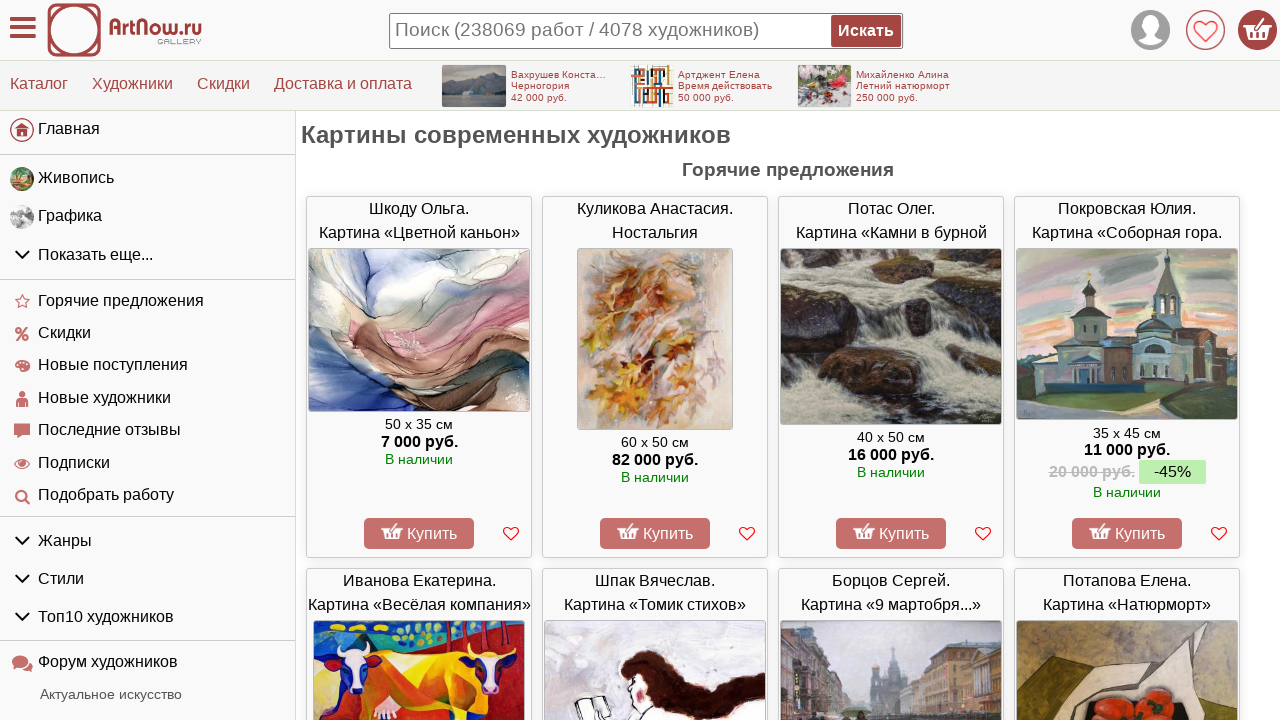

Opened dropdown menu for art categories at (148, 255) on #left_container > div > ul:nth-child(2) > li.menu-group.gids > div
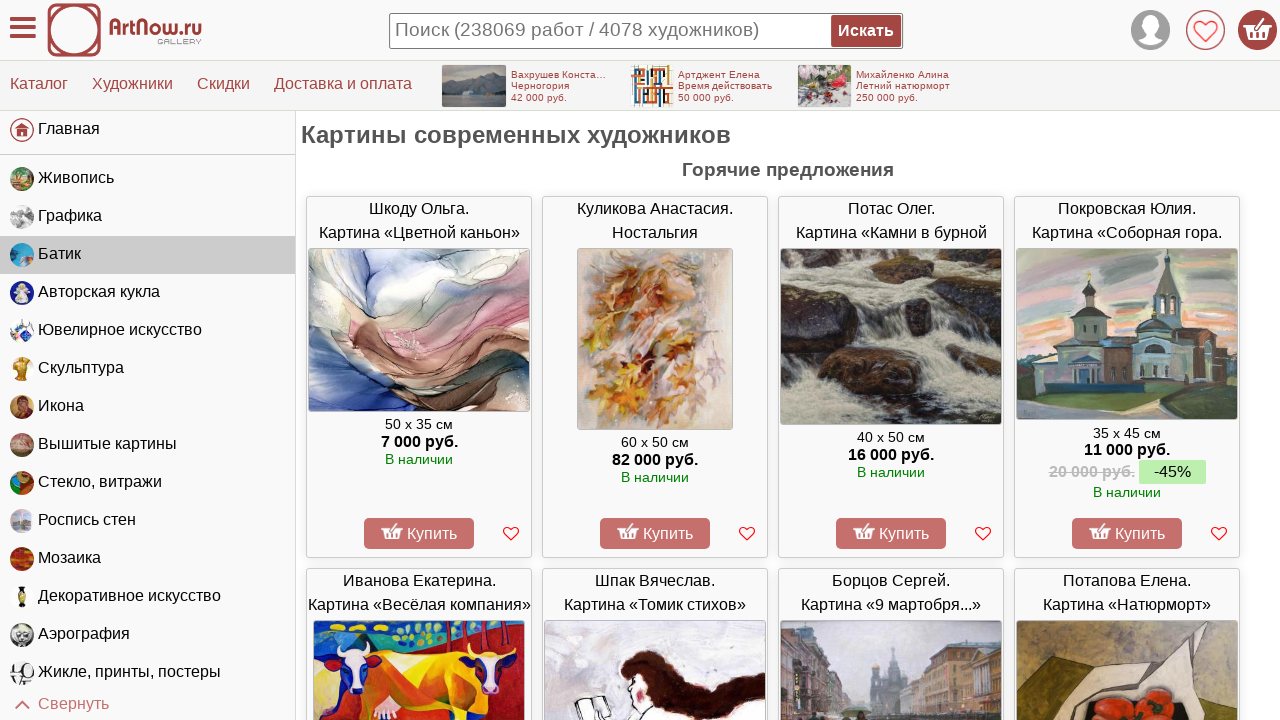

Navigated to embroidered paintings section at (148, 445) on #left_container > div > ul:nth-child(2) > li:nth-child(8) > a
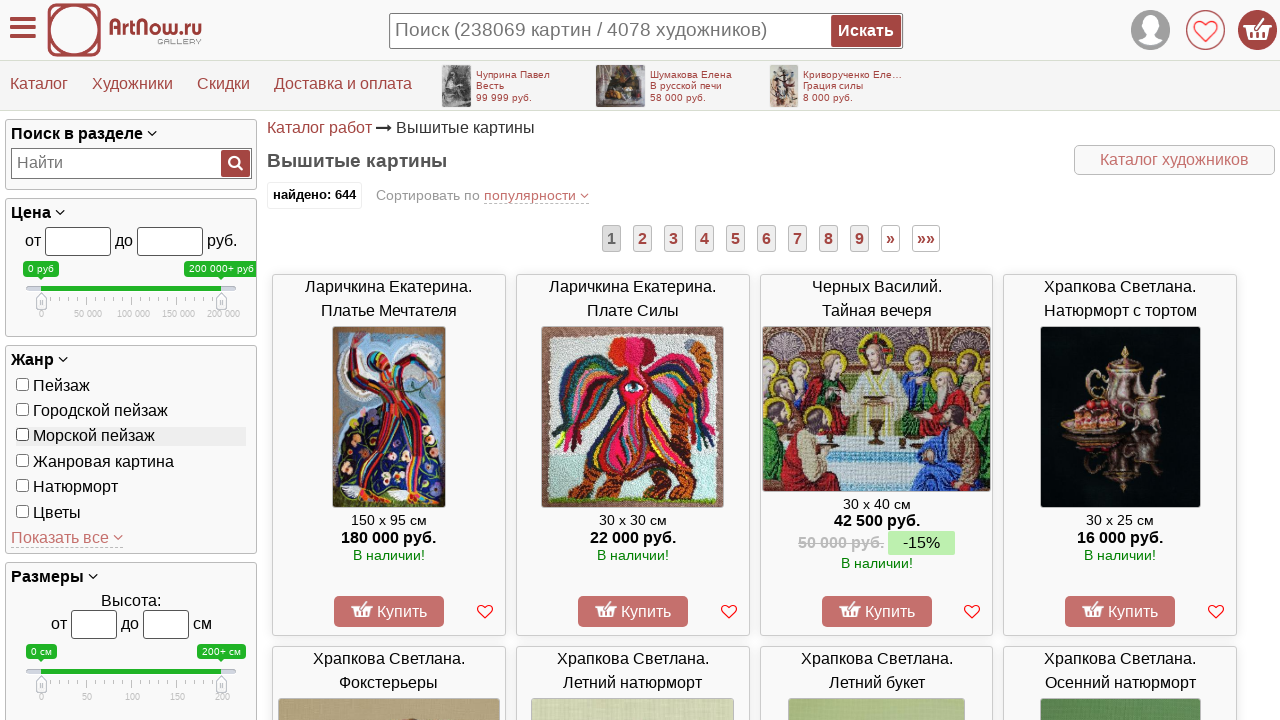

Clicked on city landscape genre filter at (131, 411) on #genrebox > div > label:nth-child(2)
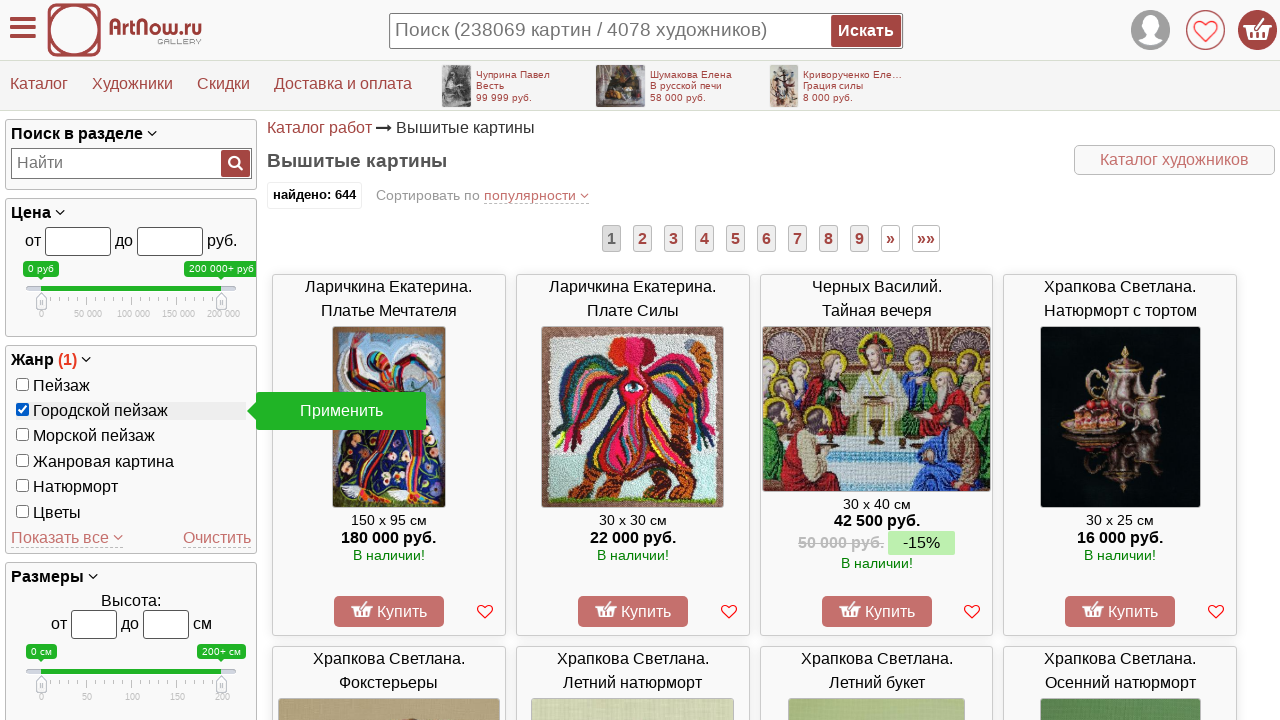

Pressed Enter to apply city landscape genre filter on #genrebox > div > label:nth-child(2)
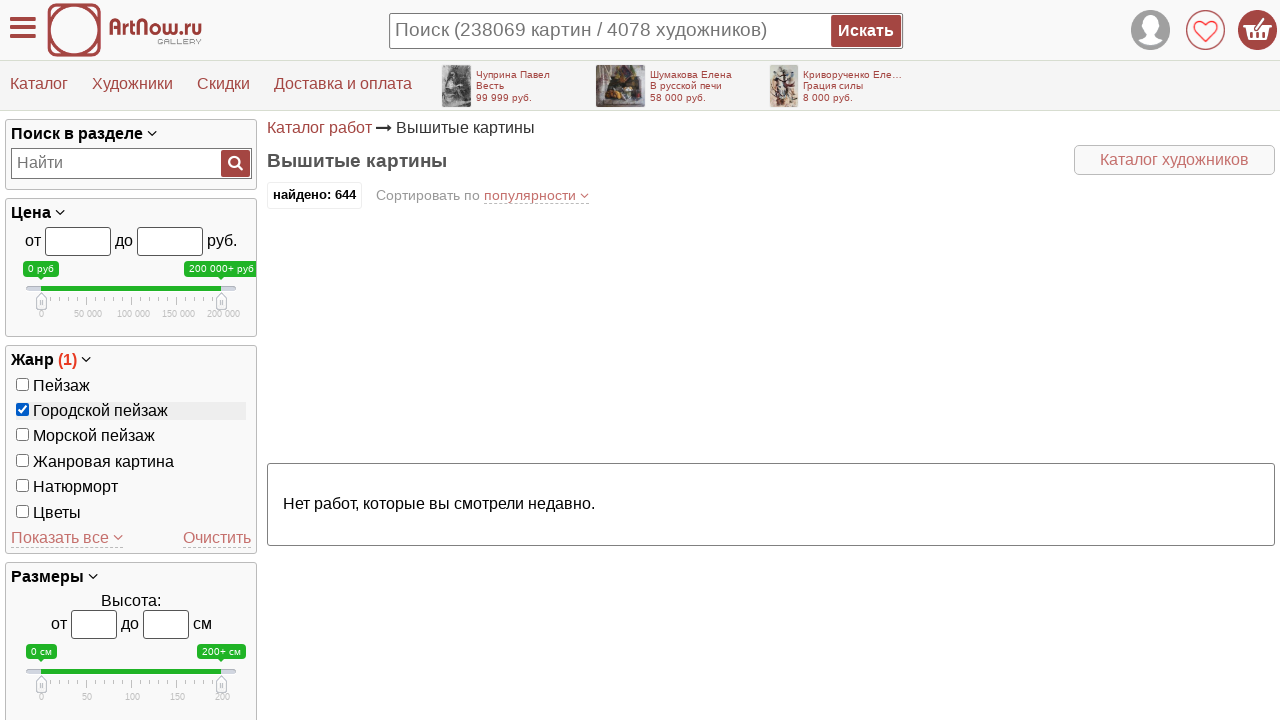

Waited for filtered results to load
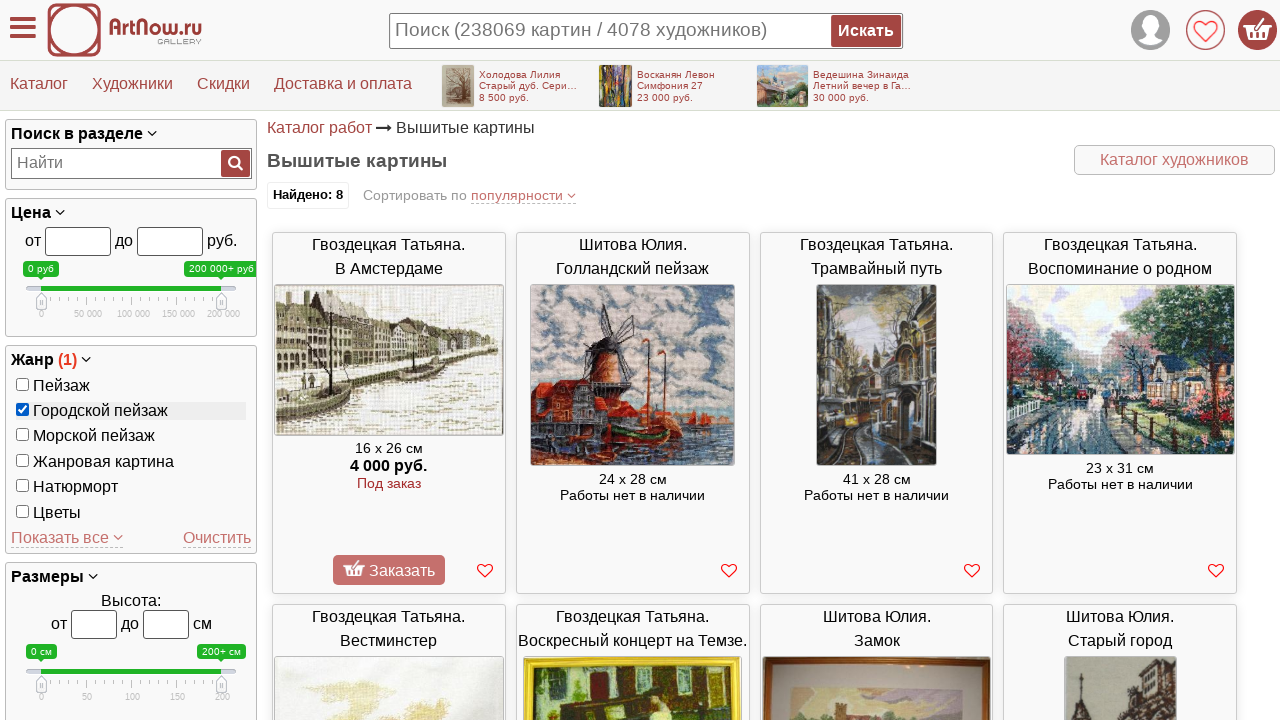

Opened the 'Трамвайный путь' (Tram Track) painting details page at (877, 259) on #sa_container > div:nth-child(5) > a > div
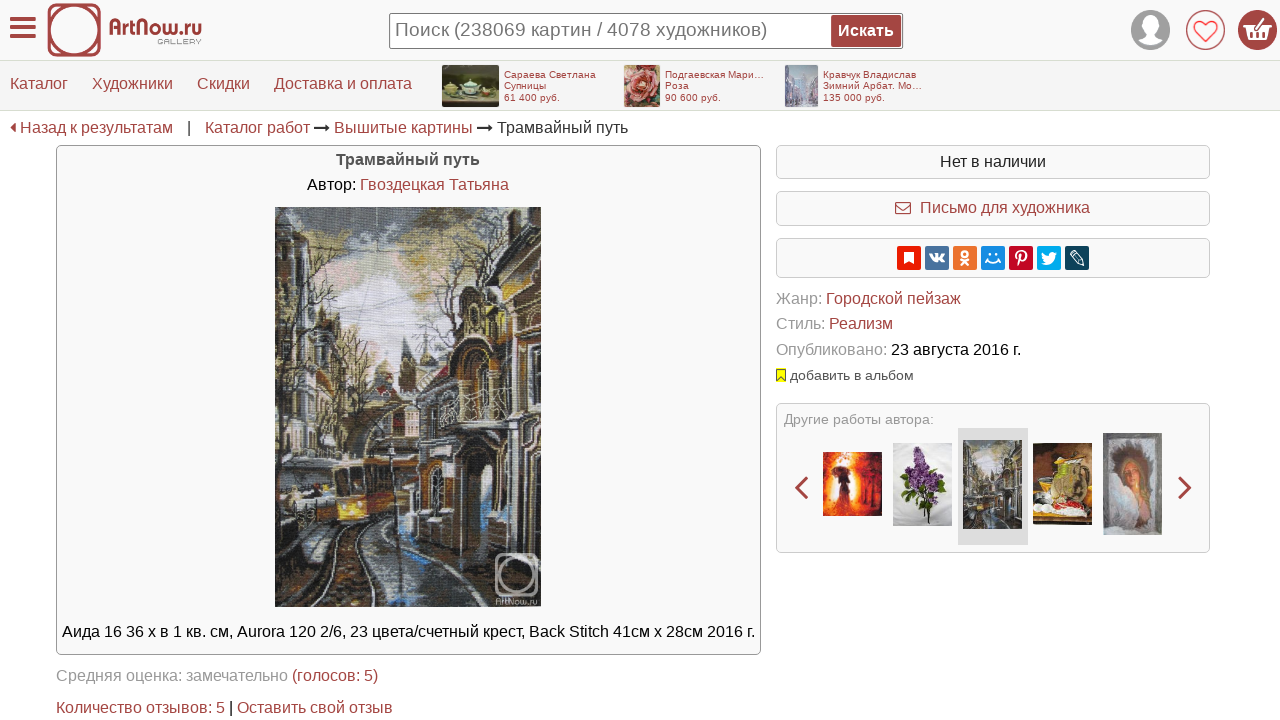

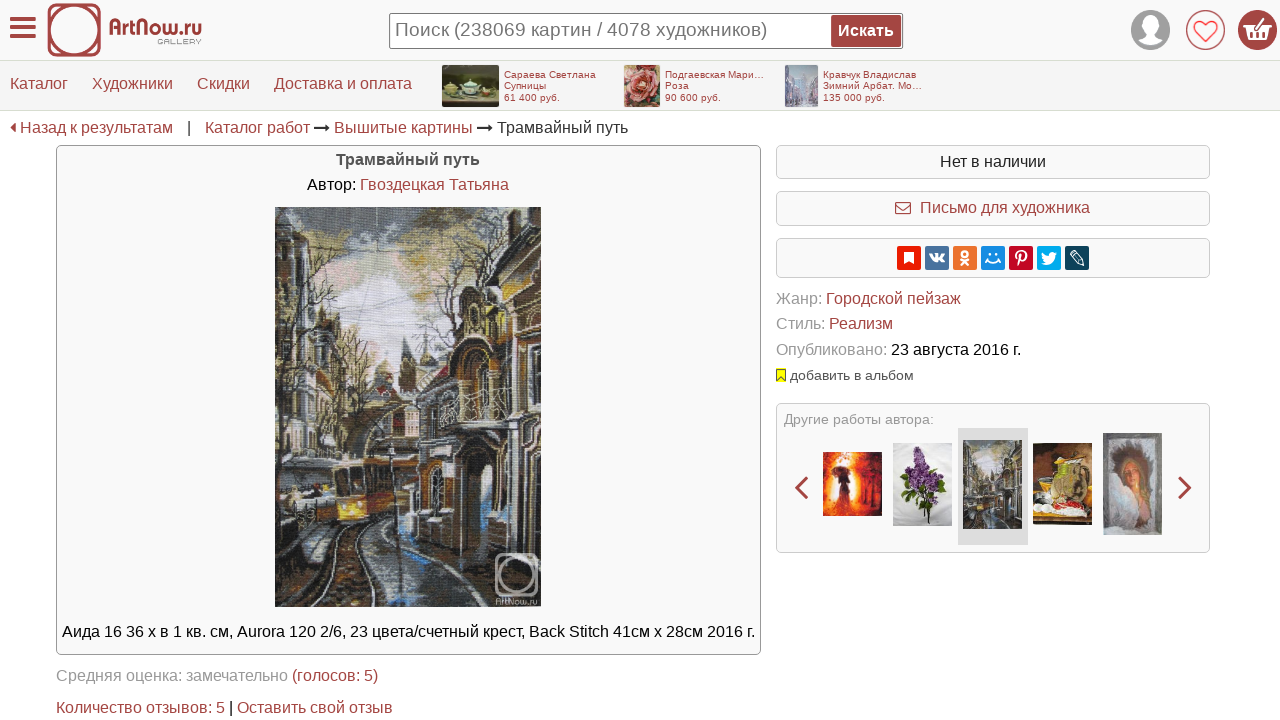